Tests checkbox functionality by finding all checkboxes on a demo page and clicking on the one with value "Option-2"

Starting URL: https://www.syntaxprojects.com/basic-checkbox-demo.php

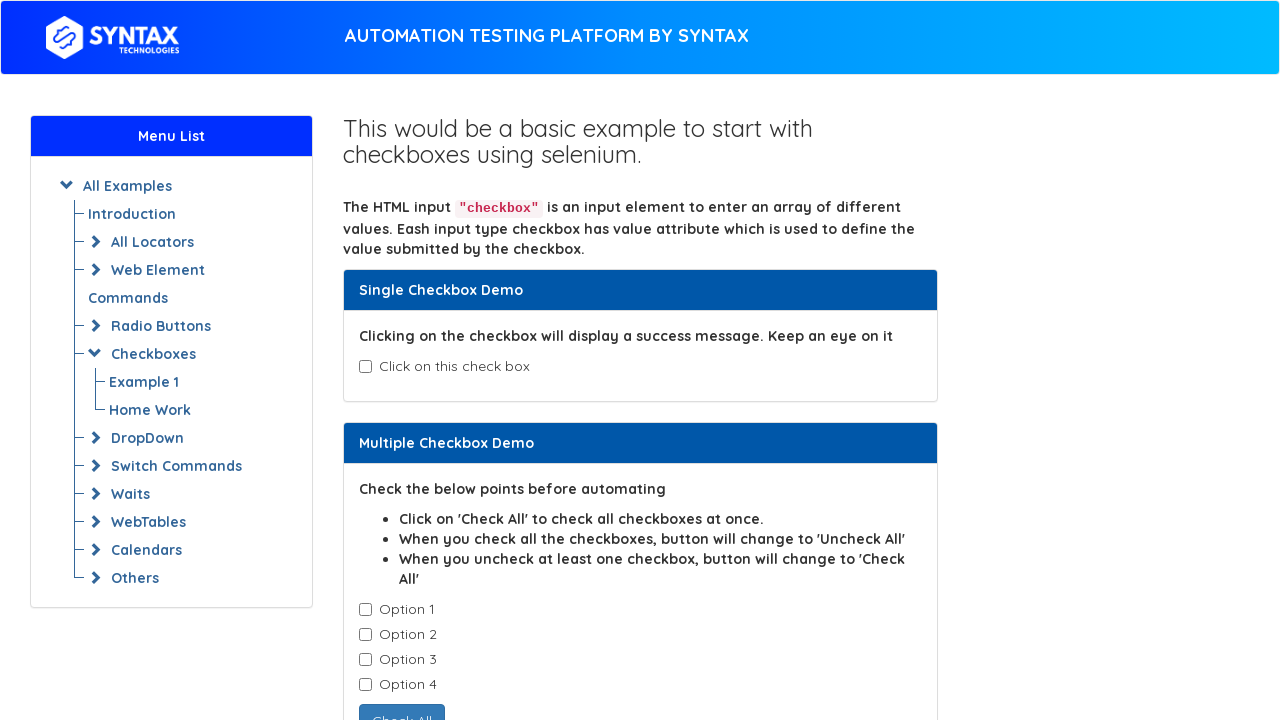

Waited for checkboxes to load on the demo page
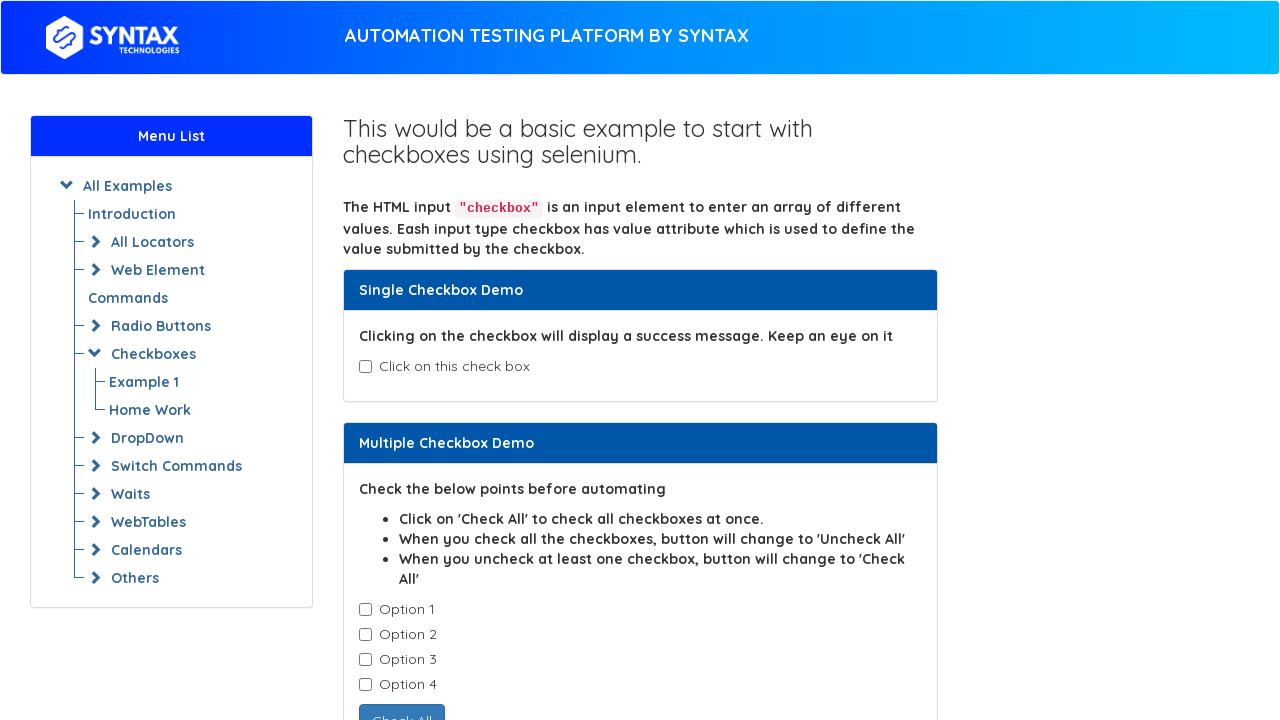

Clicked the checkbox with value 'Option-2' at (365, 635) on input.cb1-element[value='Option-2']
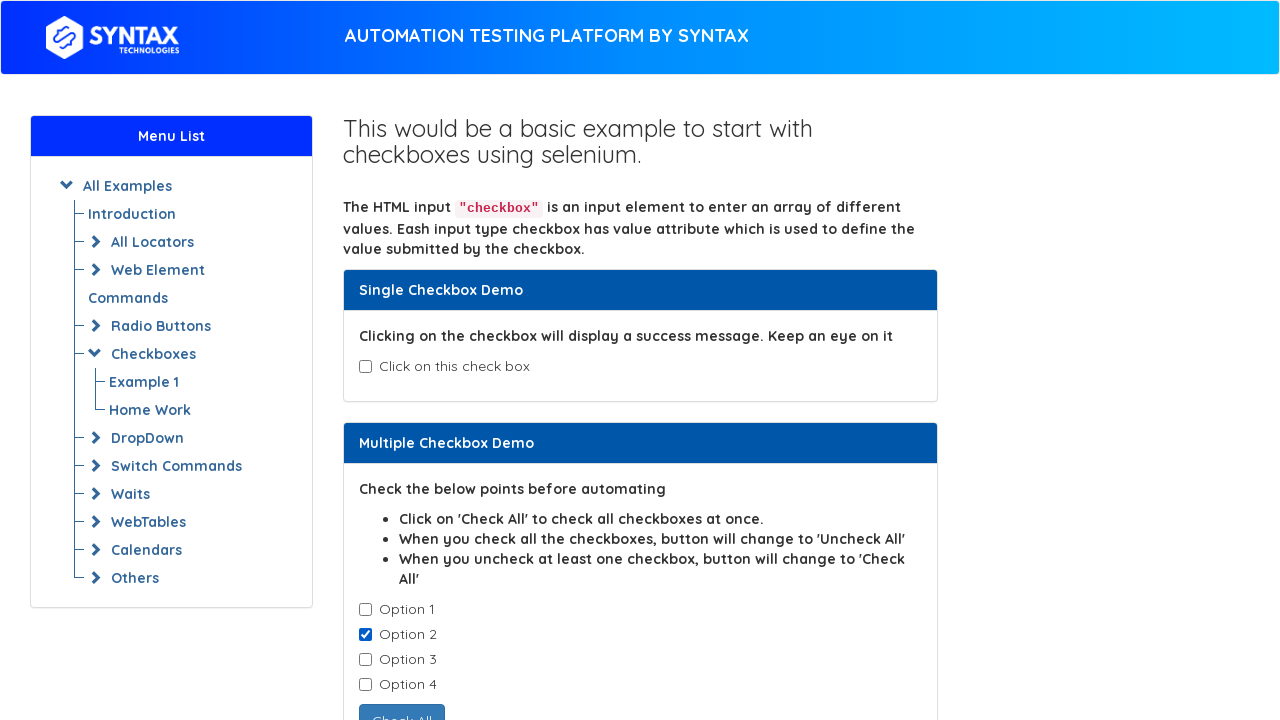

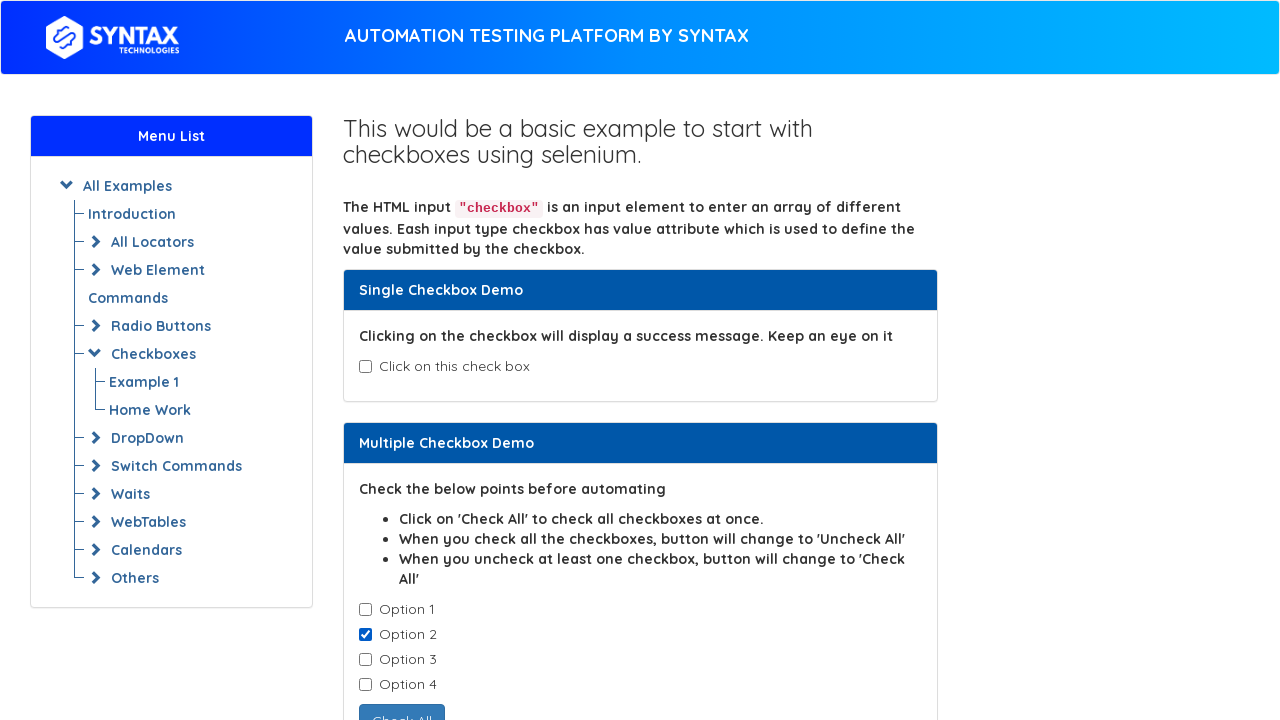